Tests that the textarea element is visible on the page

Starting URL: https://codebeautify.org/html-textarea-generator

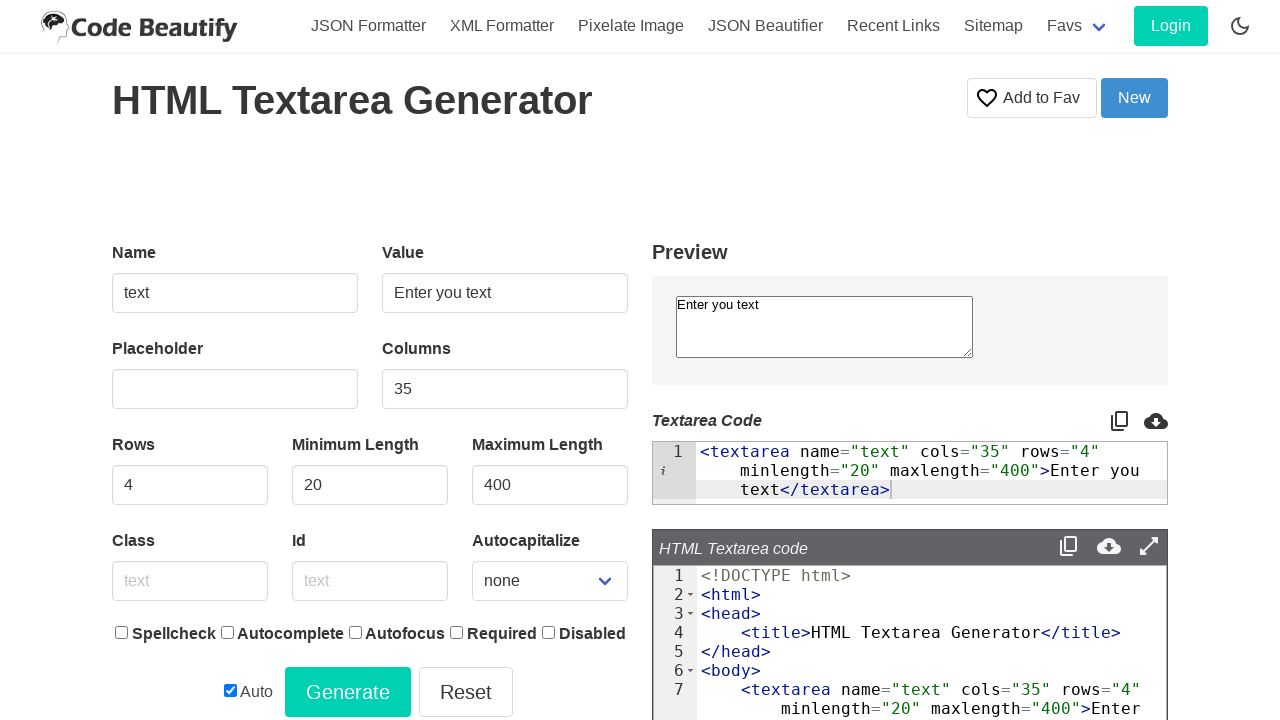

Navigated to HTML textarea generator page
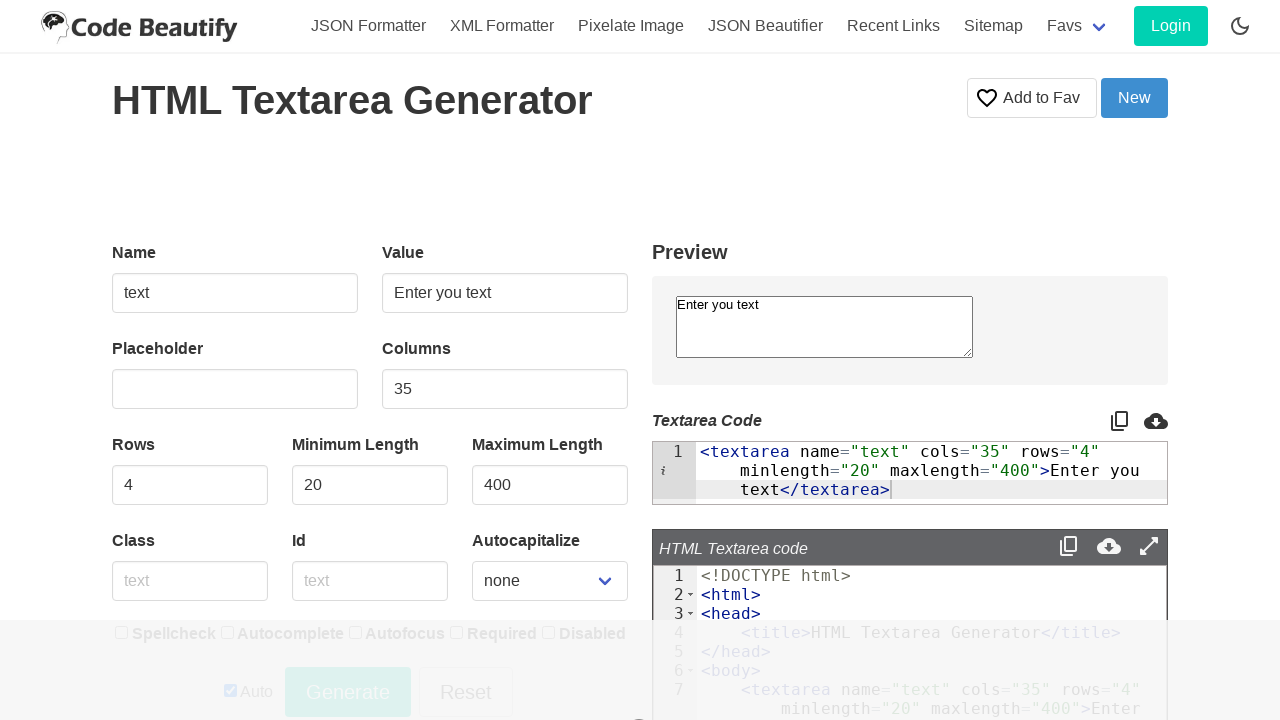

Retrieved visibility status of textarea element
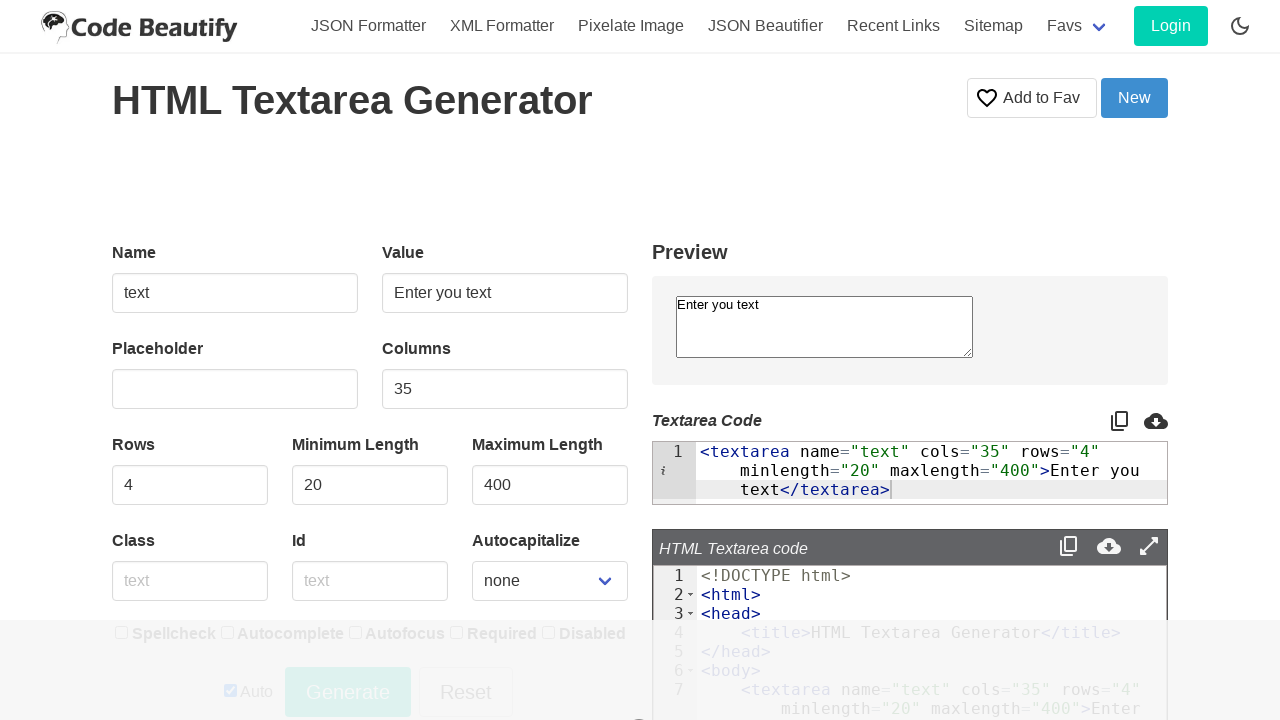

Asserted that textarea element is displayed
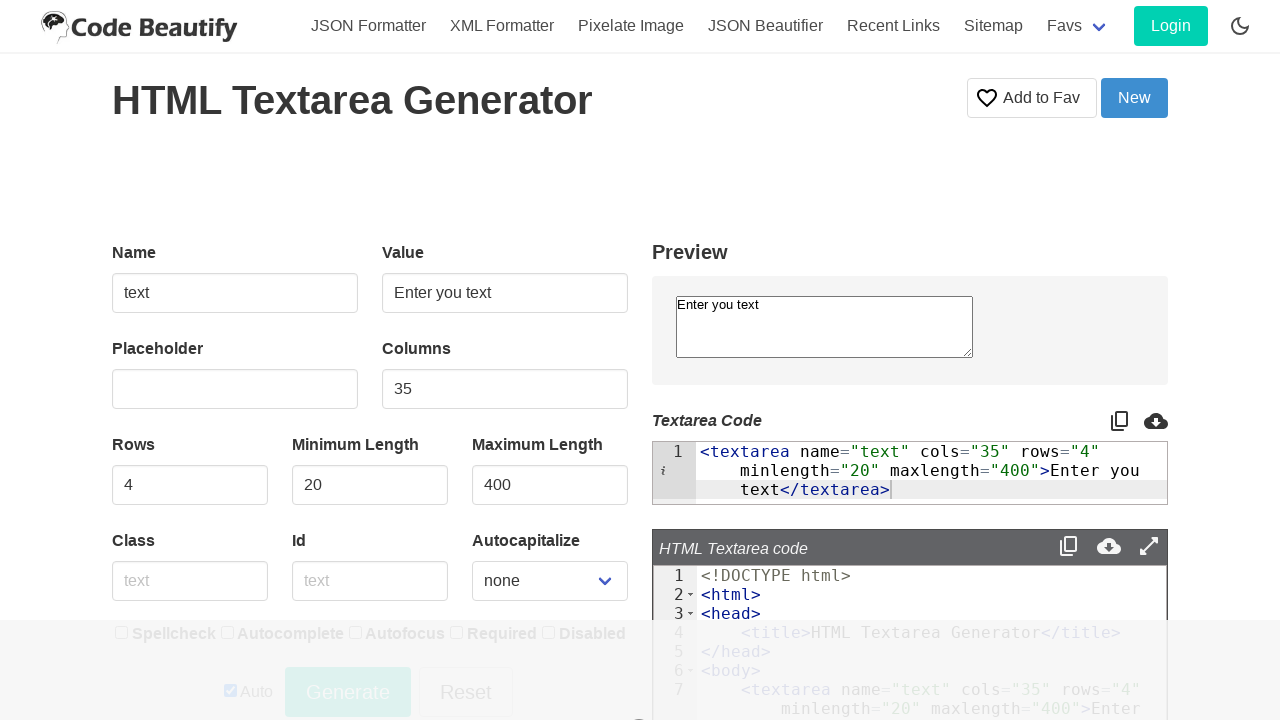

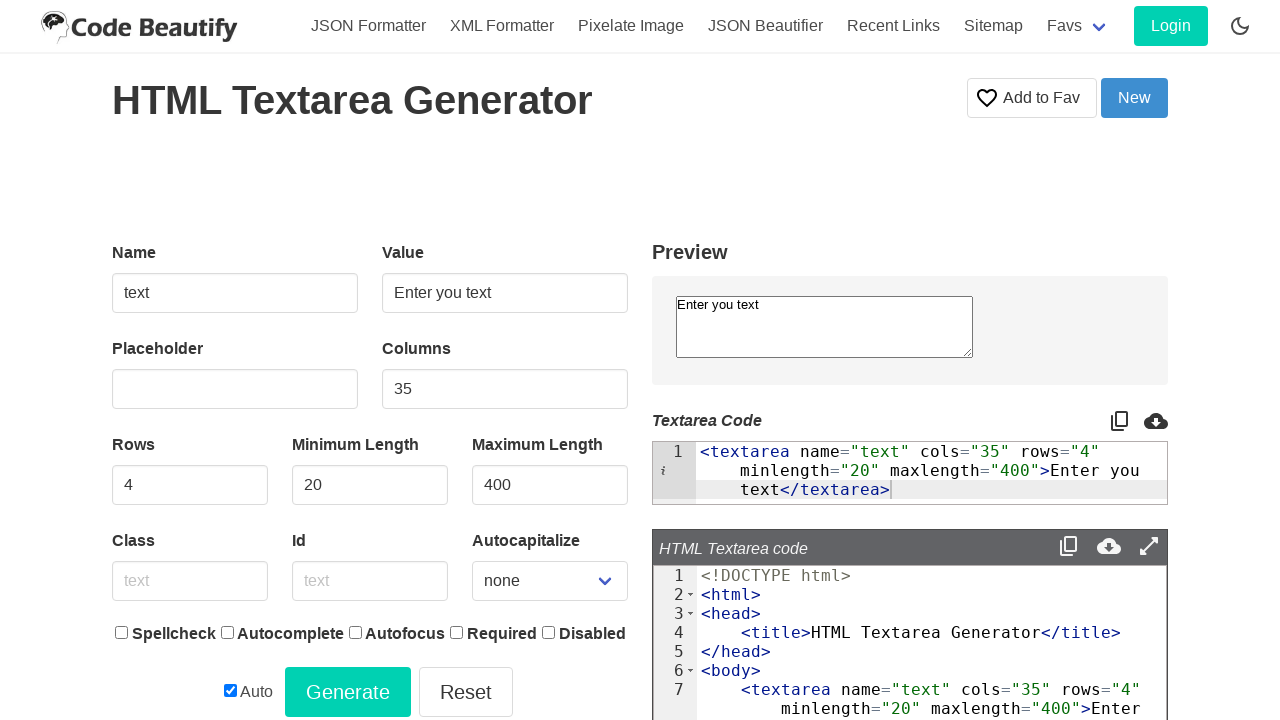